Tests page scrolling functionality by scrolling down and then back up on the Tutorialspoint homepage

Starting URL: https://www.tutorialspoint.com/index.htm

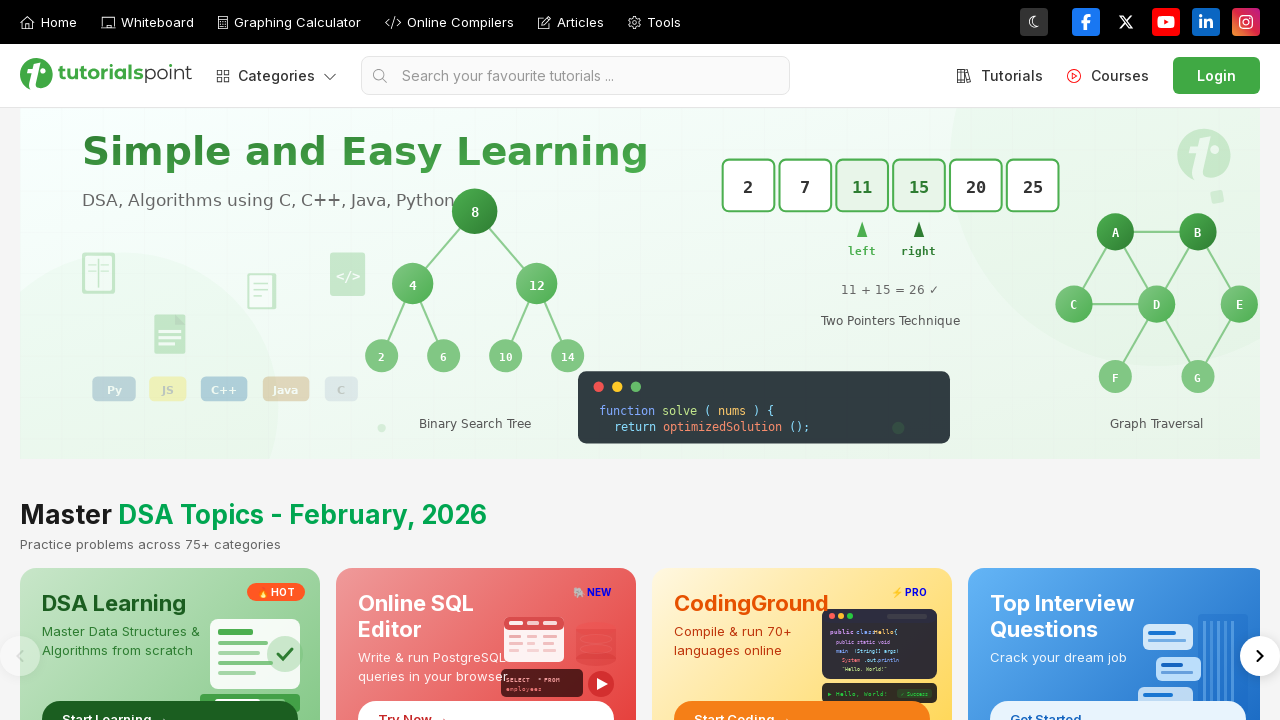

Pressed PageDown to scroll down the Tutorialspoint homepage
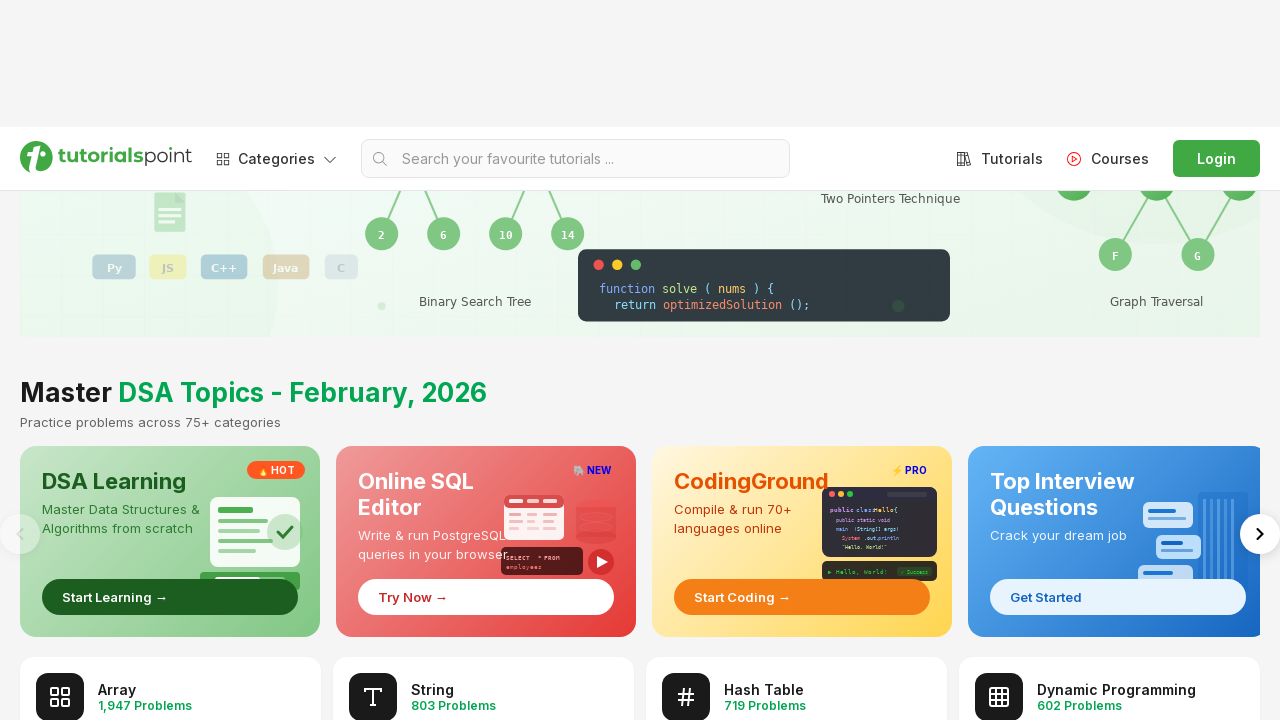

Waited 1 second for scroll to complete
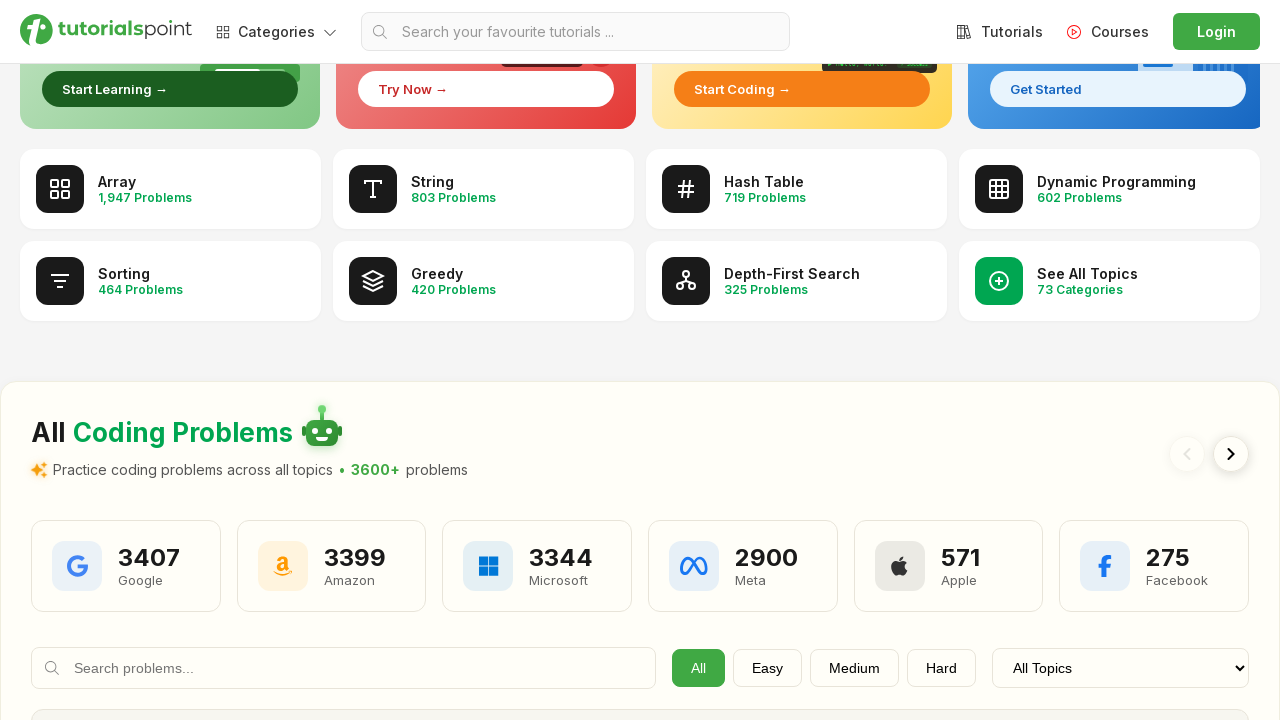

Pressed PageUp to scroll back up the Tutorialspoint homepage
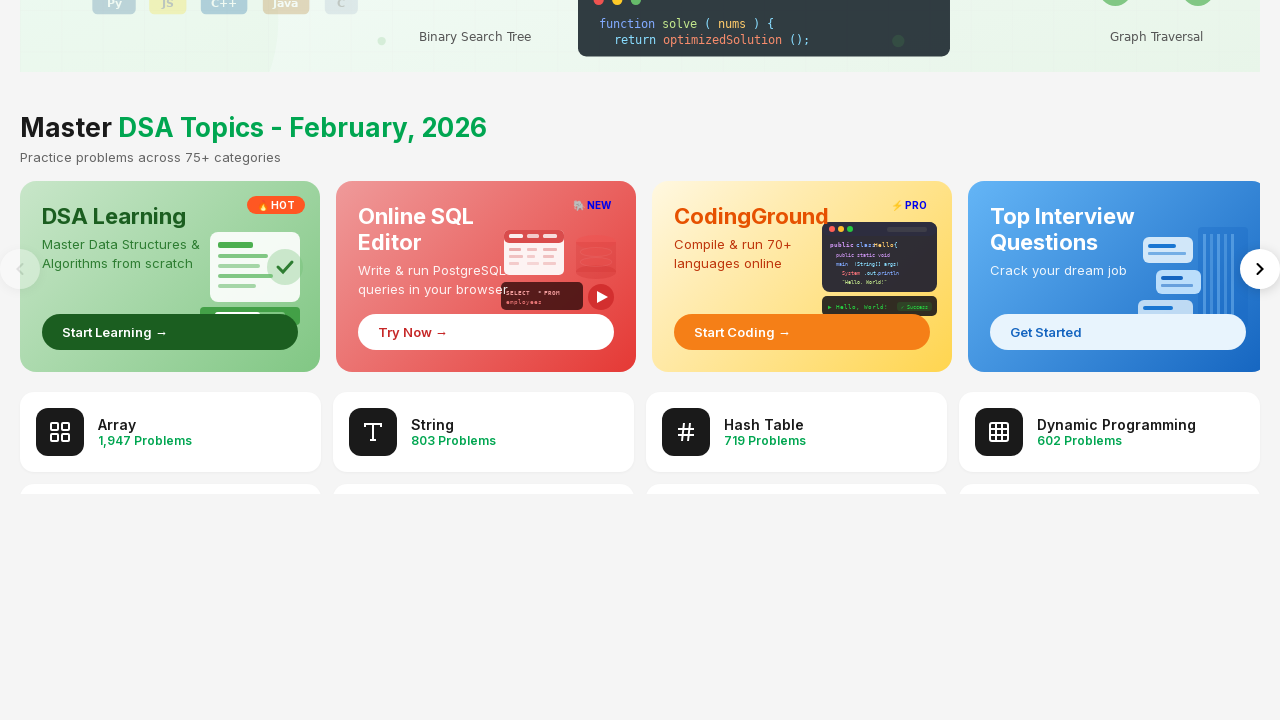

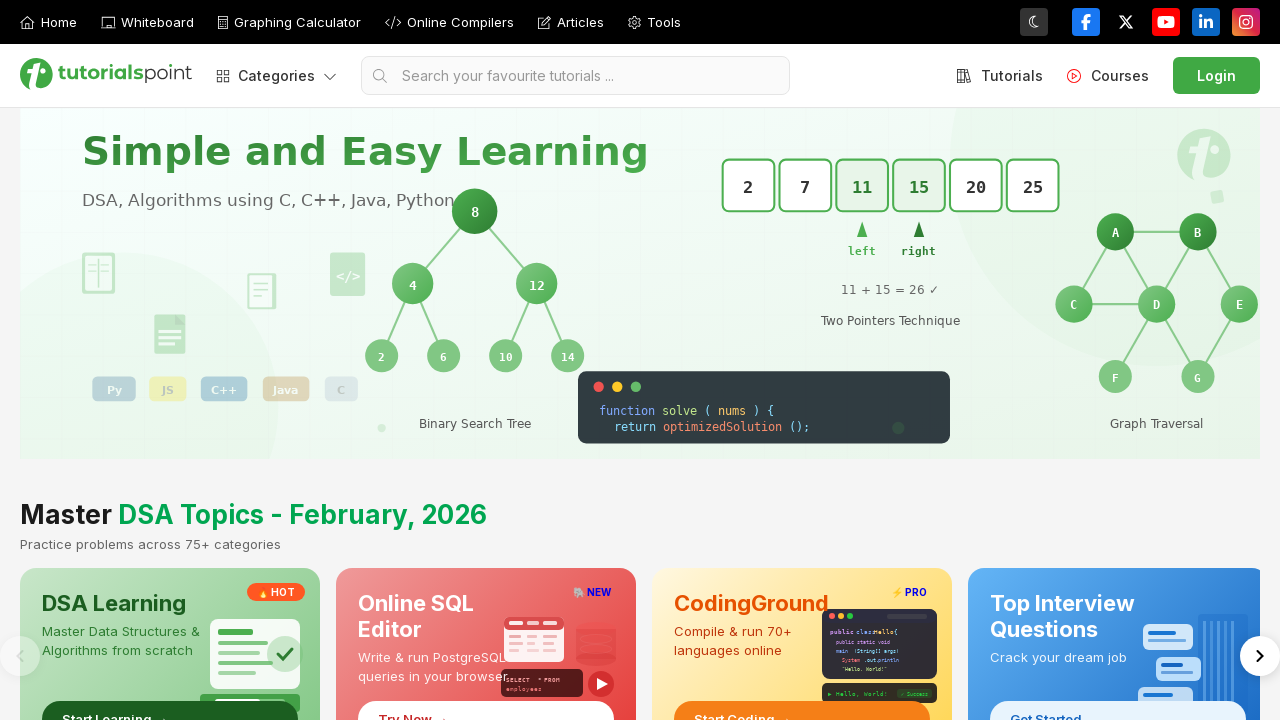